Tests checkbox functionality by navigating to a checkboxes page, finding all checkbox elements, and verifying that the second checkbox (which should be checked by default) is in the selected state.

Starting URL: http://the-internet.herokuapp.com/checkboxes

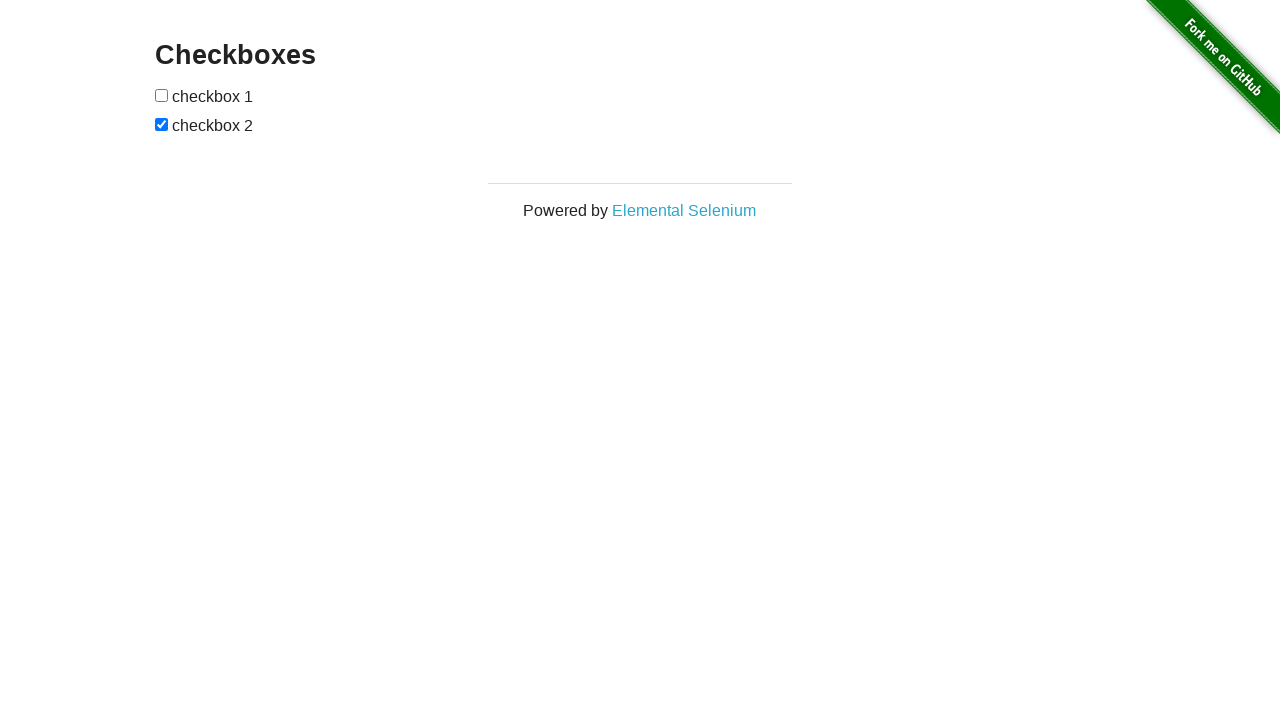

Waited for checkbox elements to be present
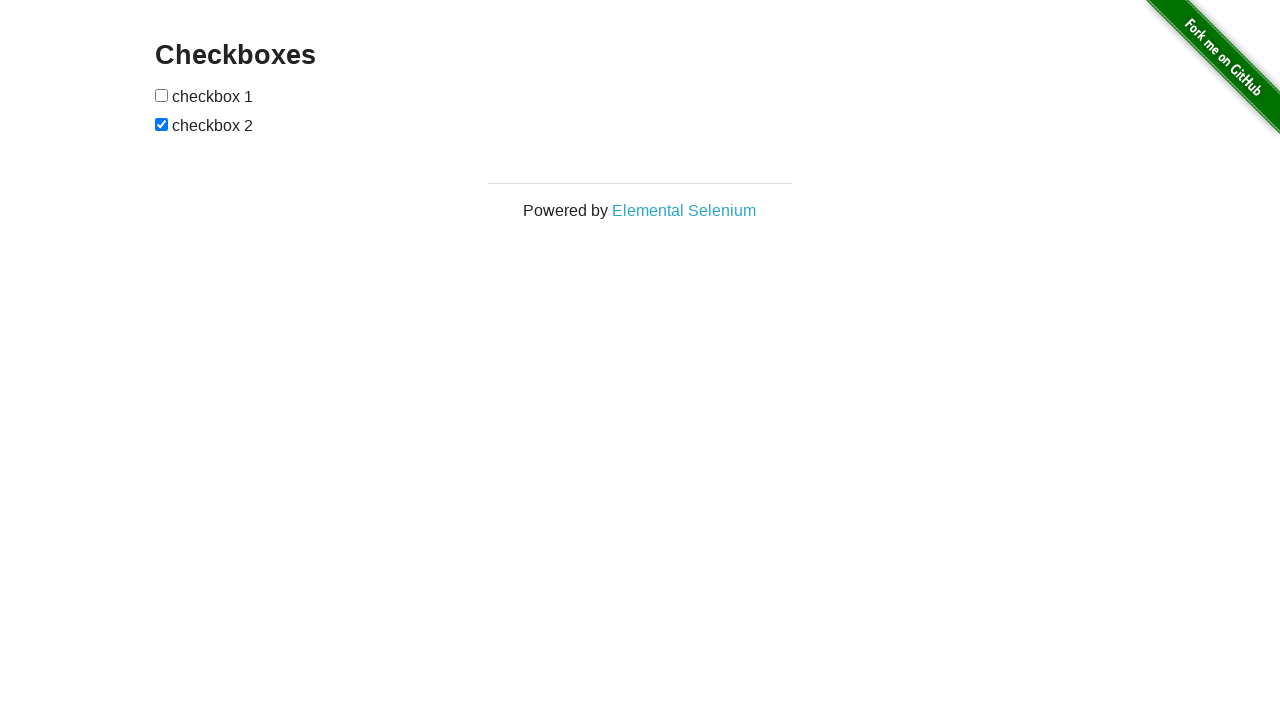

Located all checkbox elements on the page
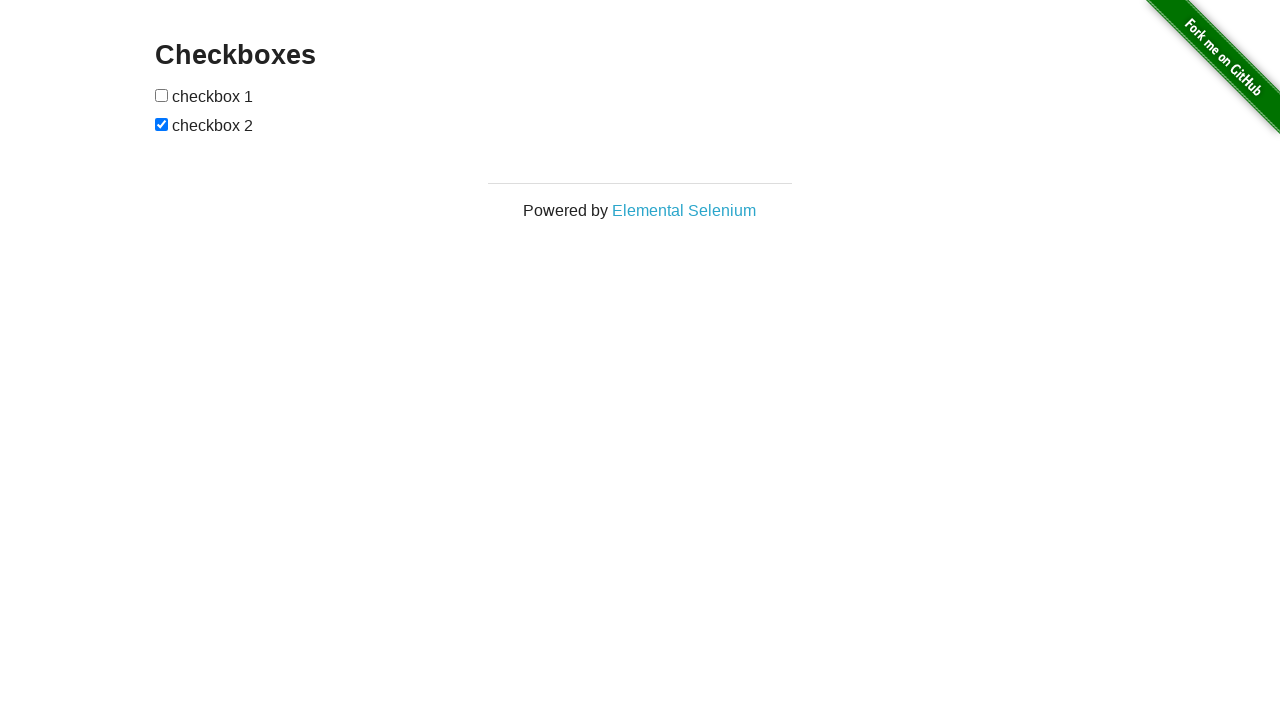

Verified that the second checkbox is checked by default
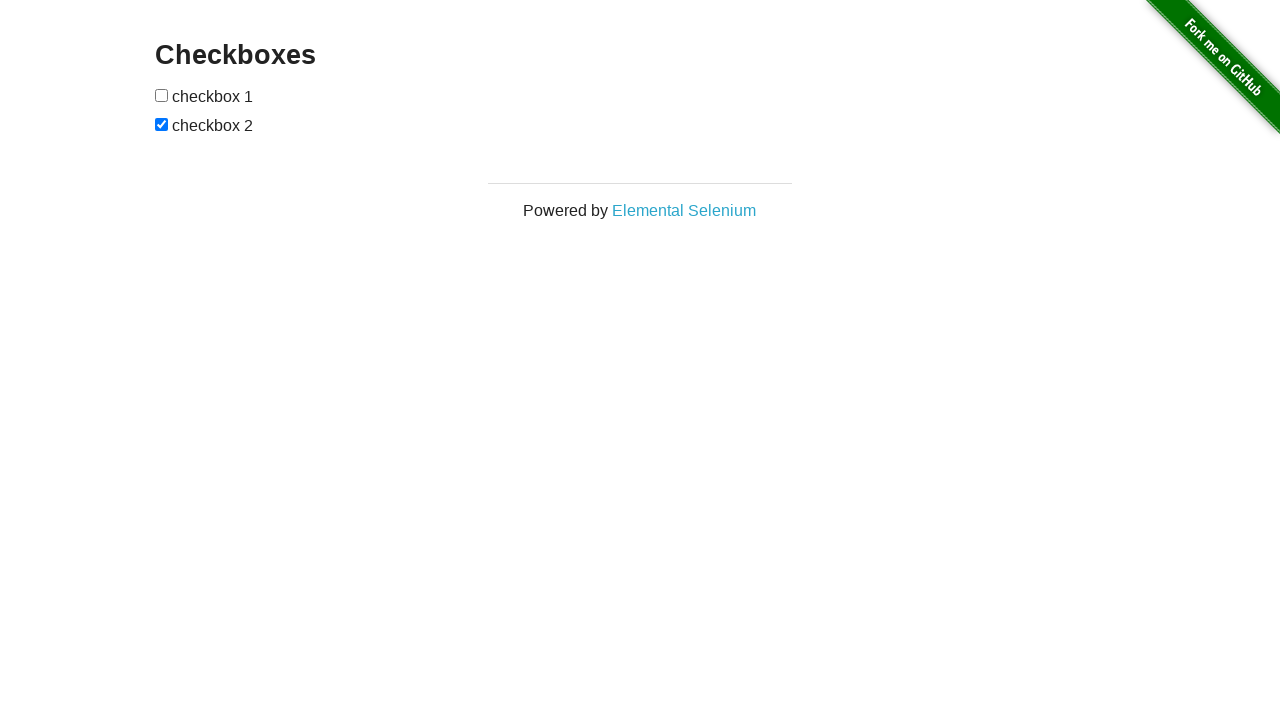

Verified that the first checkbox is not checked
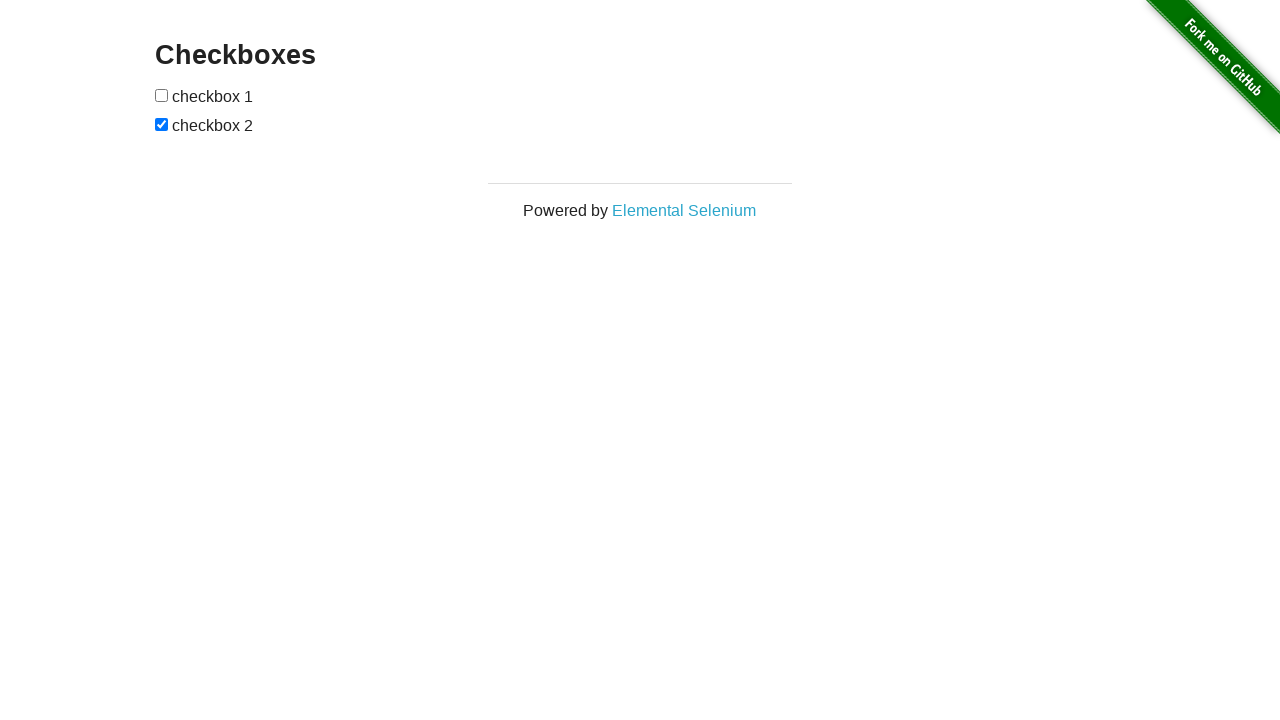

Clicked the first checkbox to check it at (162, 95) on input[type="checkbox"] >> nth=0
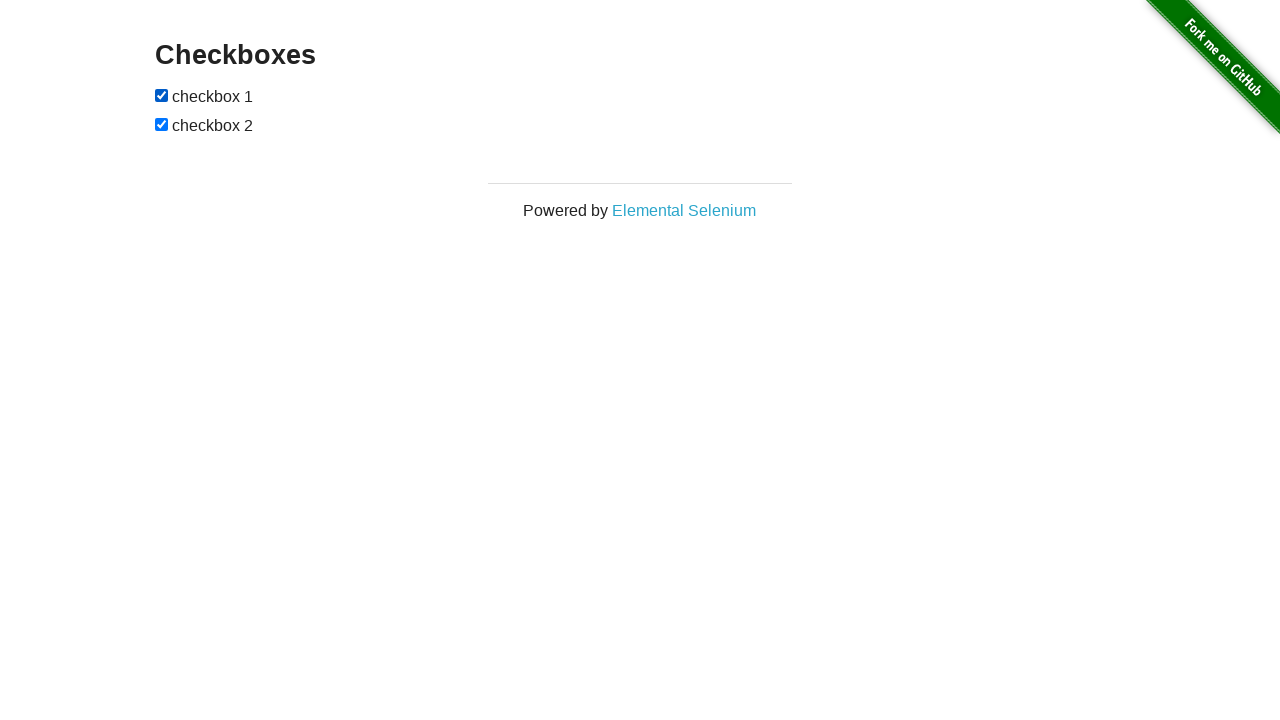

Verified that the first checkbox is now checked
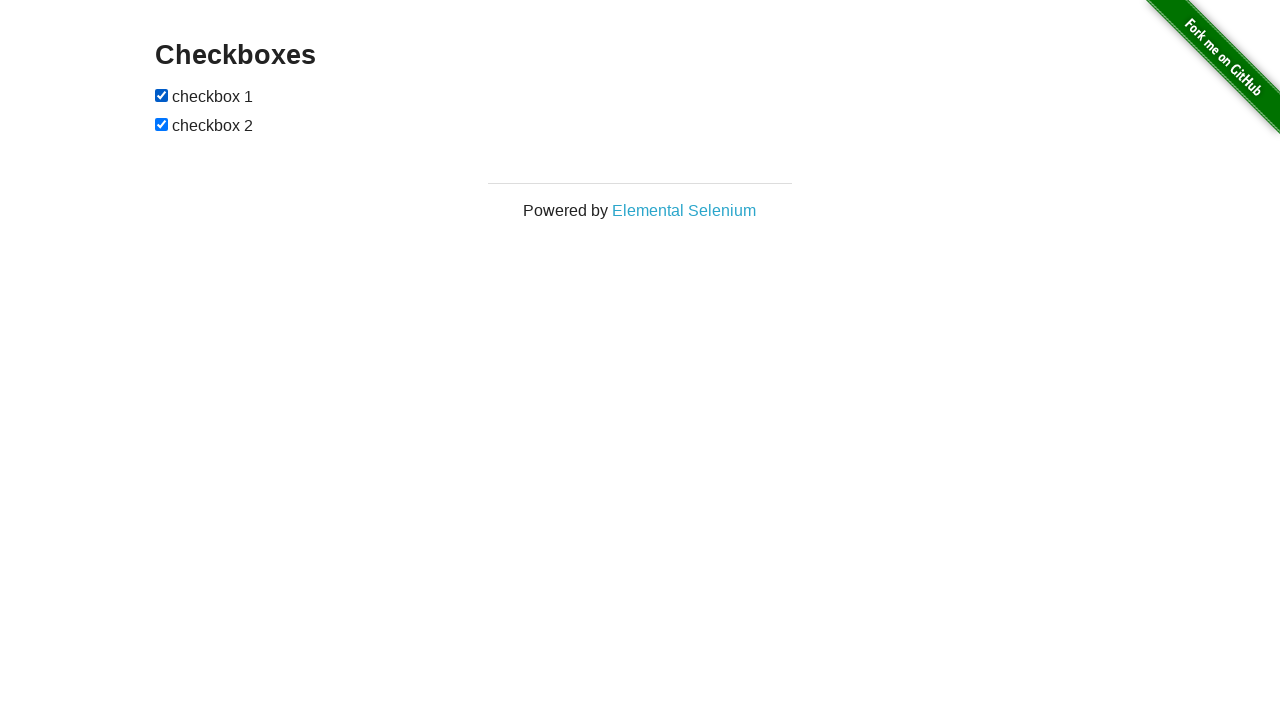

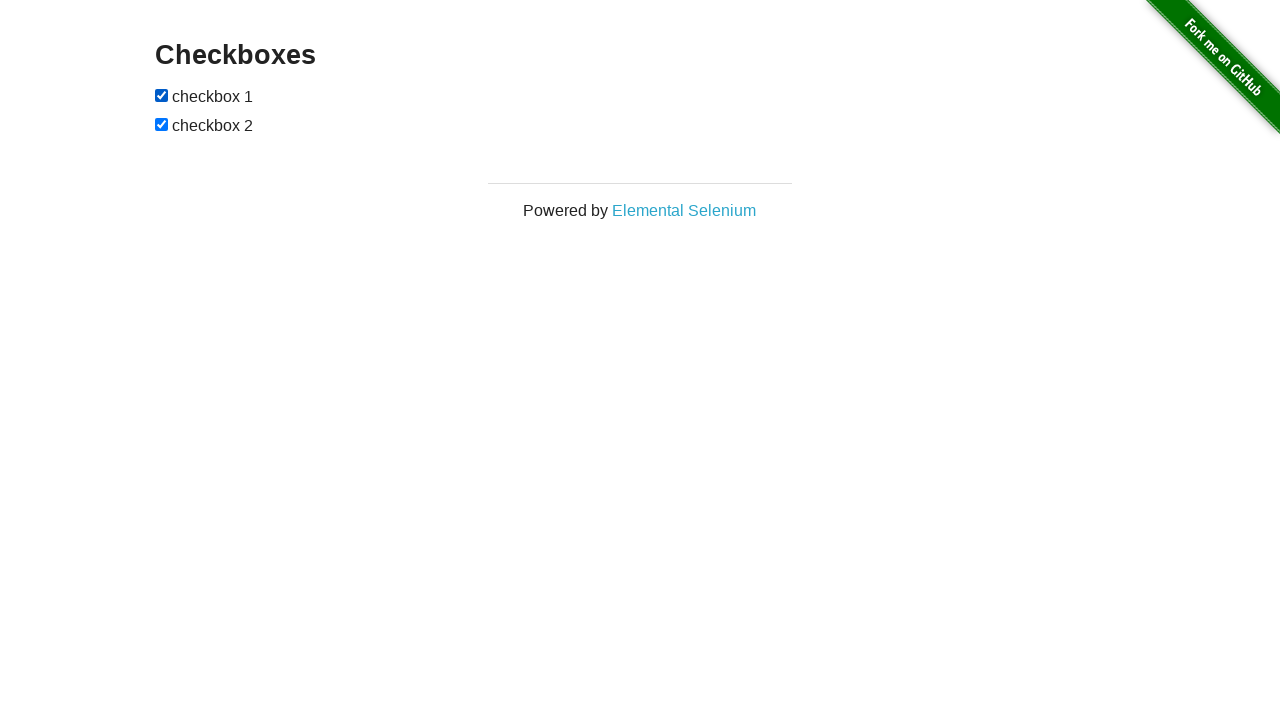